Tests JavaScript prompt dialog by clicking a button that triggers a prompt, entering a name, accepting it, and verifying the entered name appears in the result message

Starting URL: https://the-internet.herokuapp.com/javascript_alerts

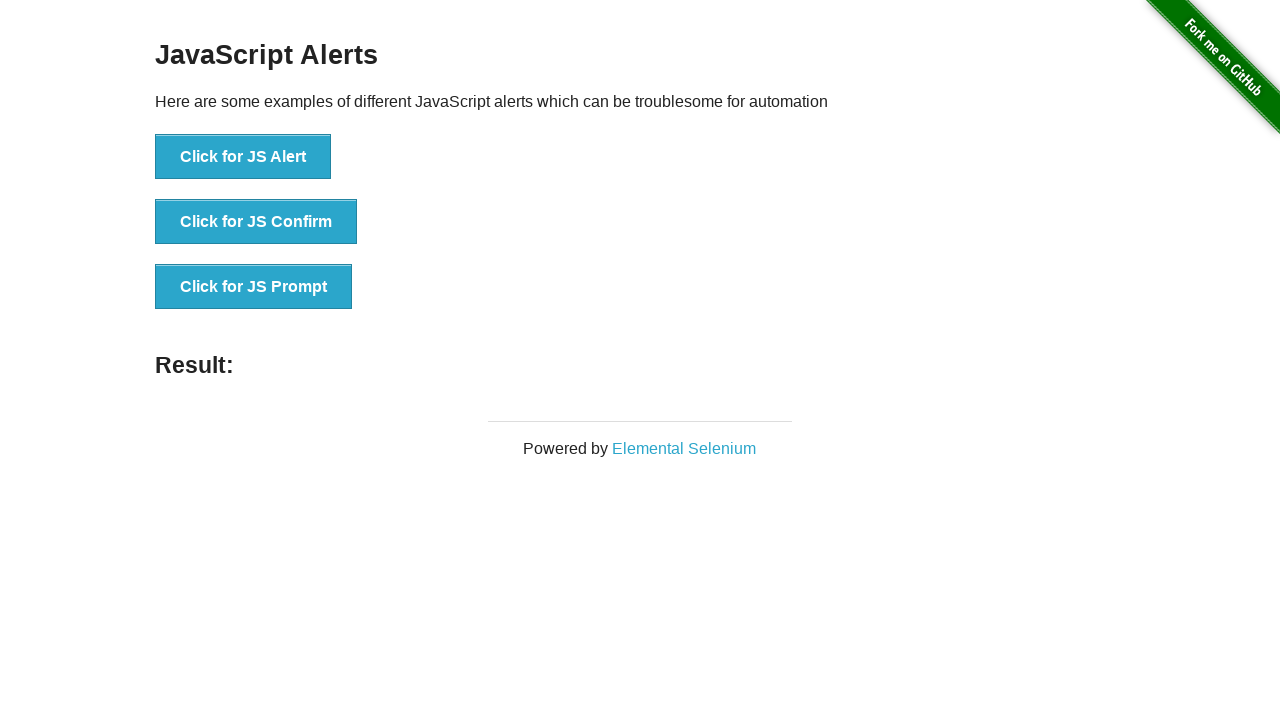

Set up dialog handler to accept prompt with 'Maria Santos'
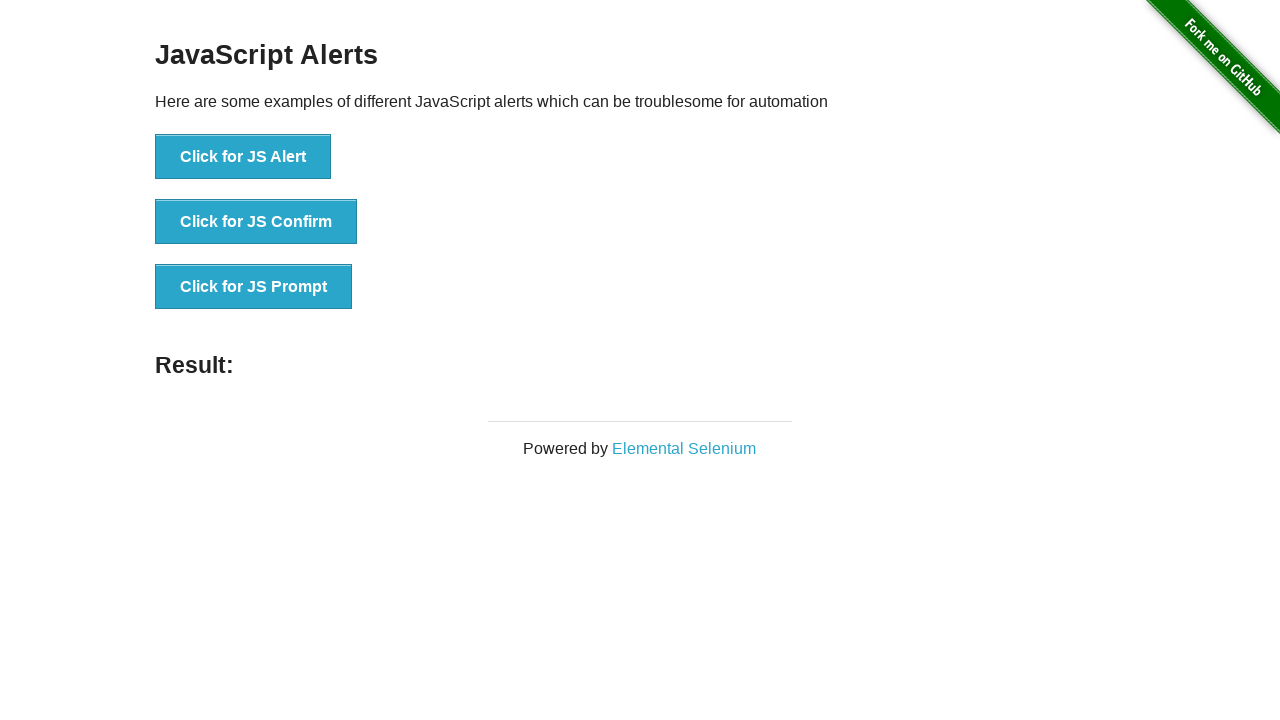

Clicked button to trigger JavaScript prompt dialog at (254, 287) on xpath=//*[text()='Click for JS Prompt']
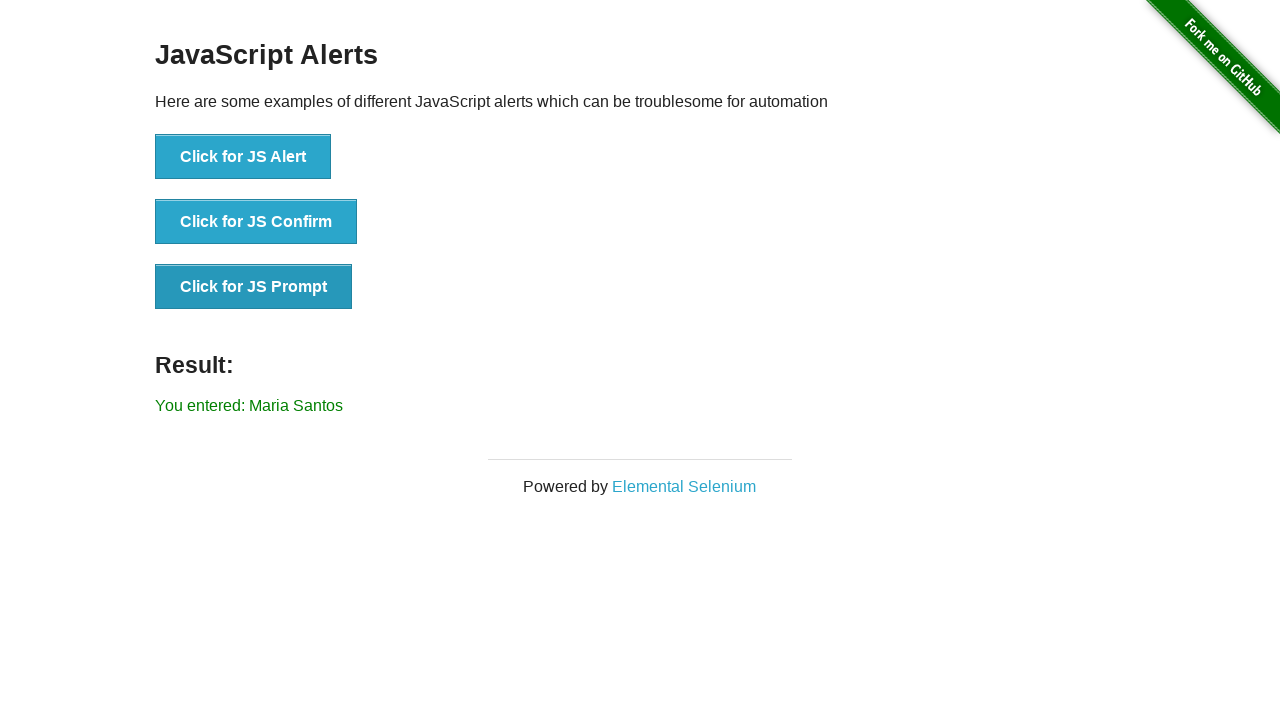

Result element loaded after prompt was accepted
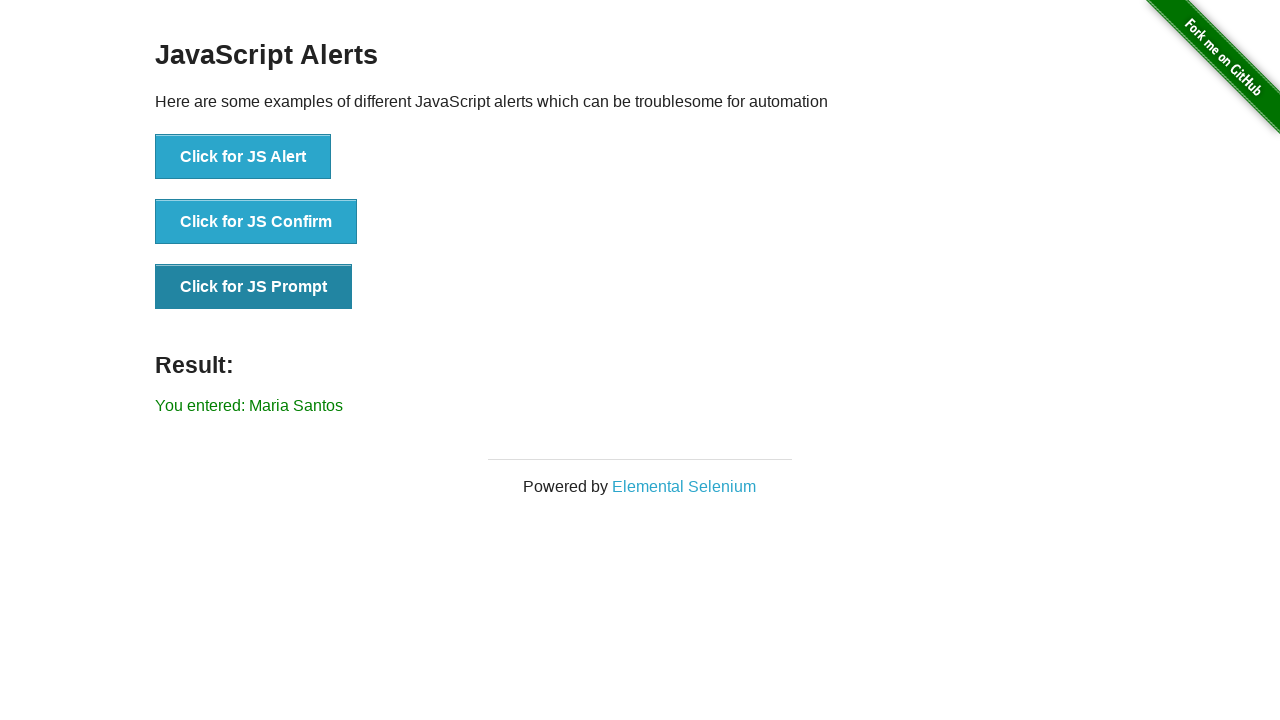

Verified that 'Maria Santos' appears in the result message
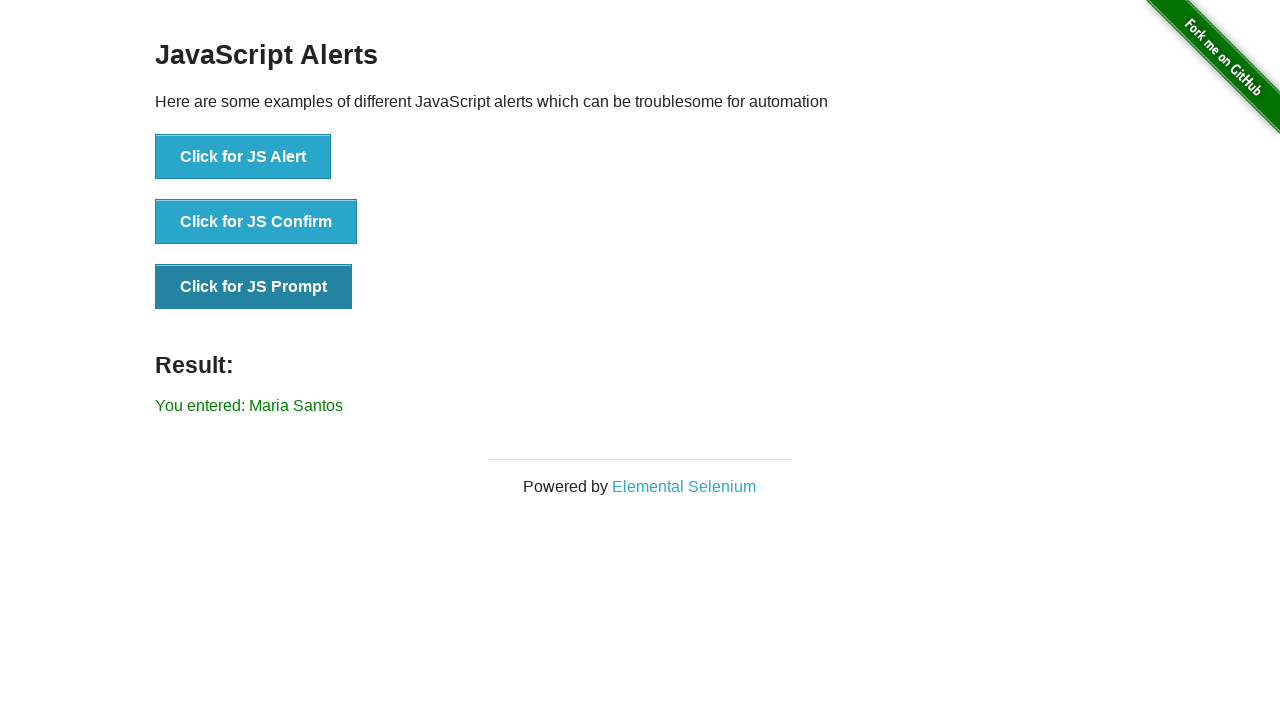

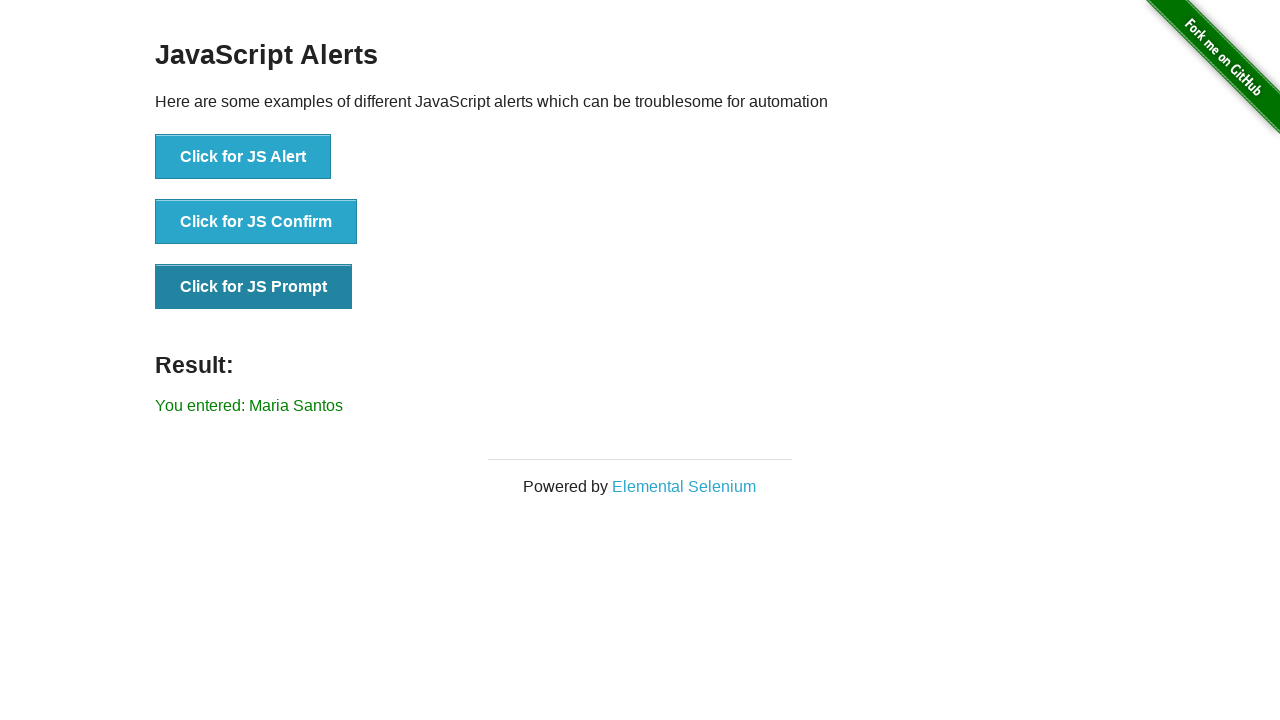